Tests alert handling functionality by triggering different types of alerts (simple alert and confirm dialog) and interacting with them

Starting URL: https://rahulshettyacademy.com/AutomationPractice

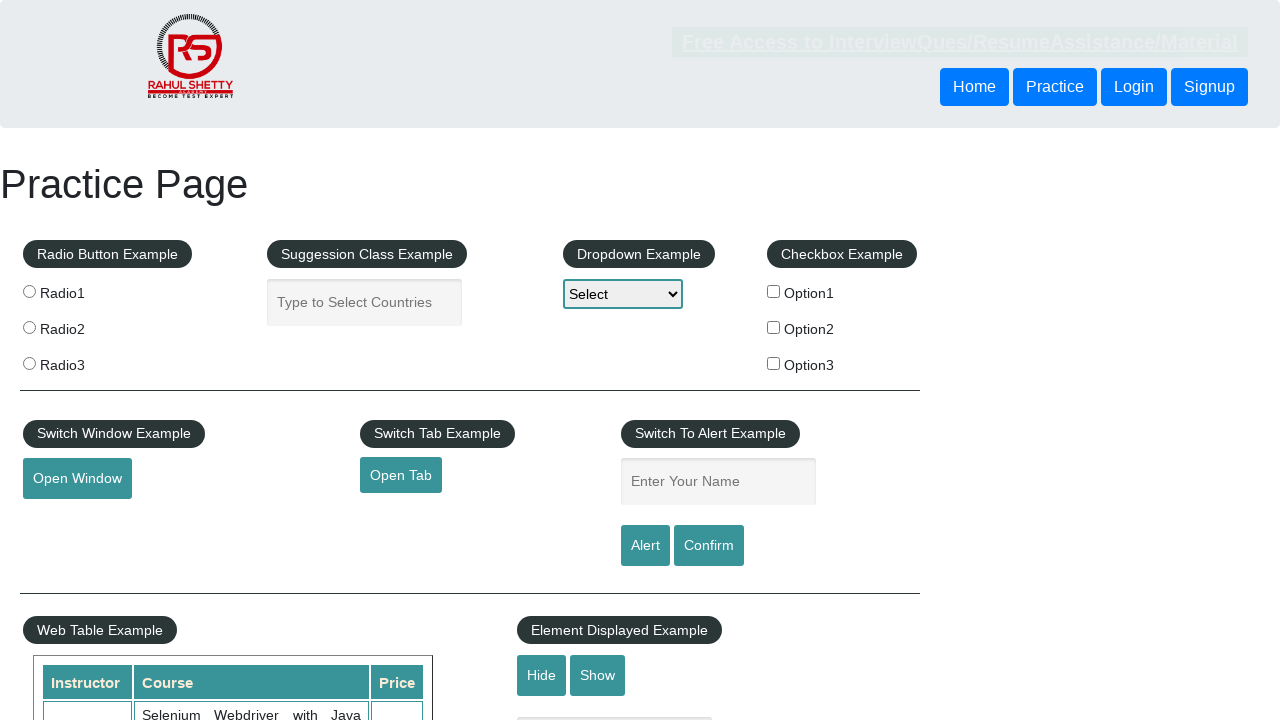

Filled name field with 'Milind' for alert test on #name
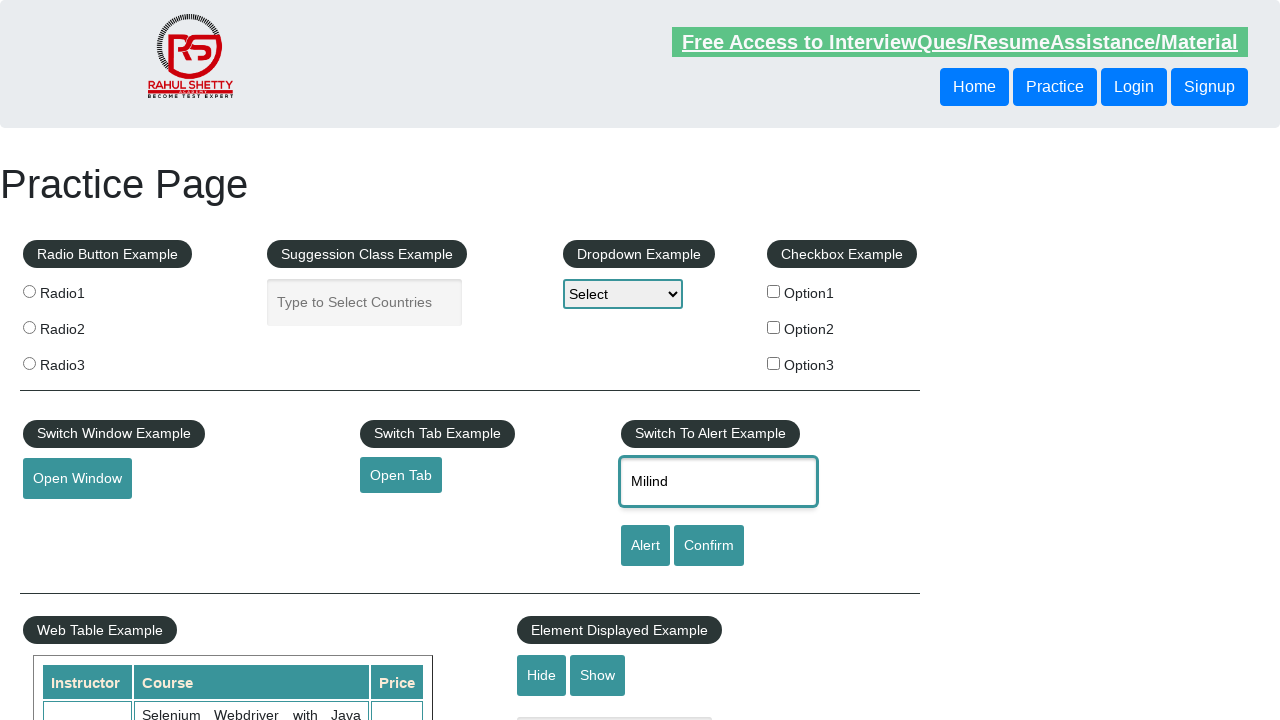

Set up dialog handler to accept alerts
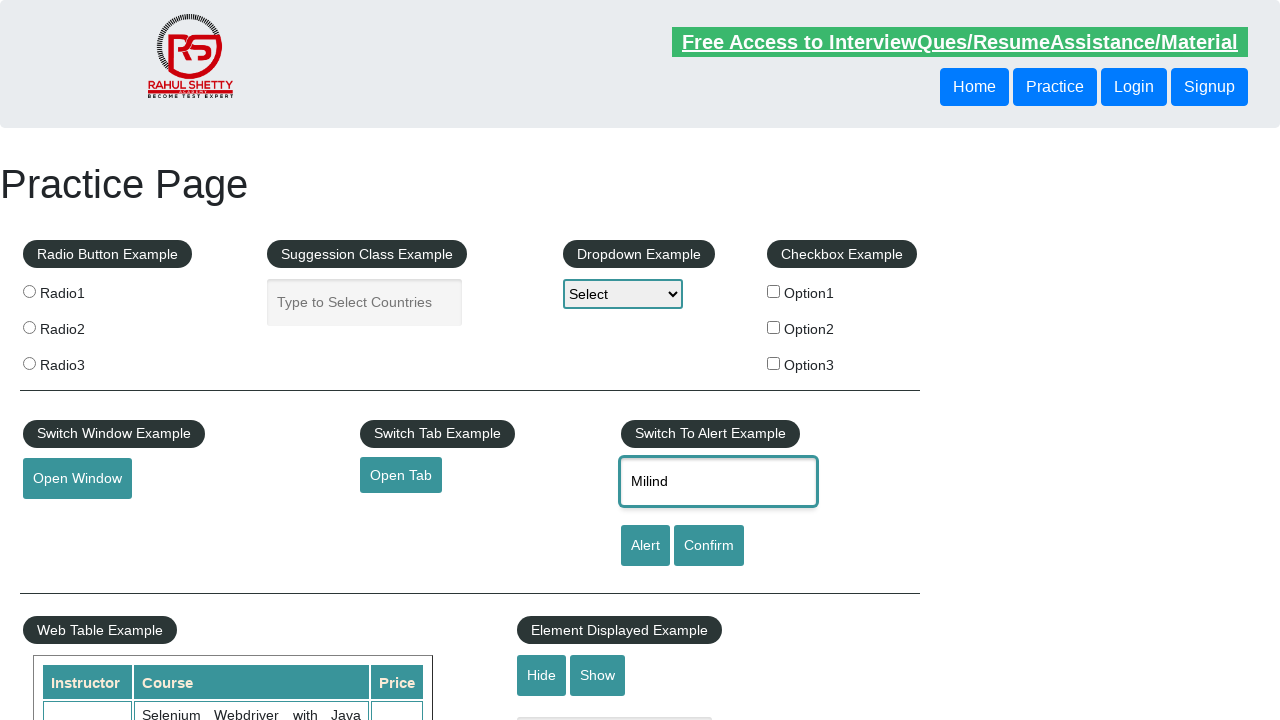

Clicked alert button and accepted the alert dialog at (645, 546) on #alertbtn
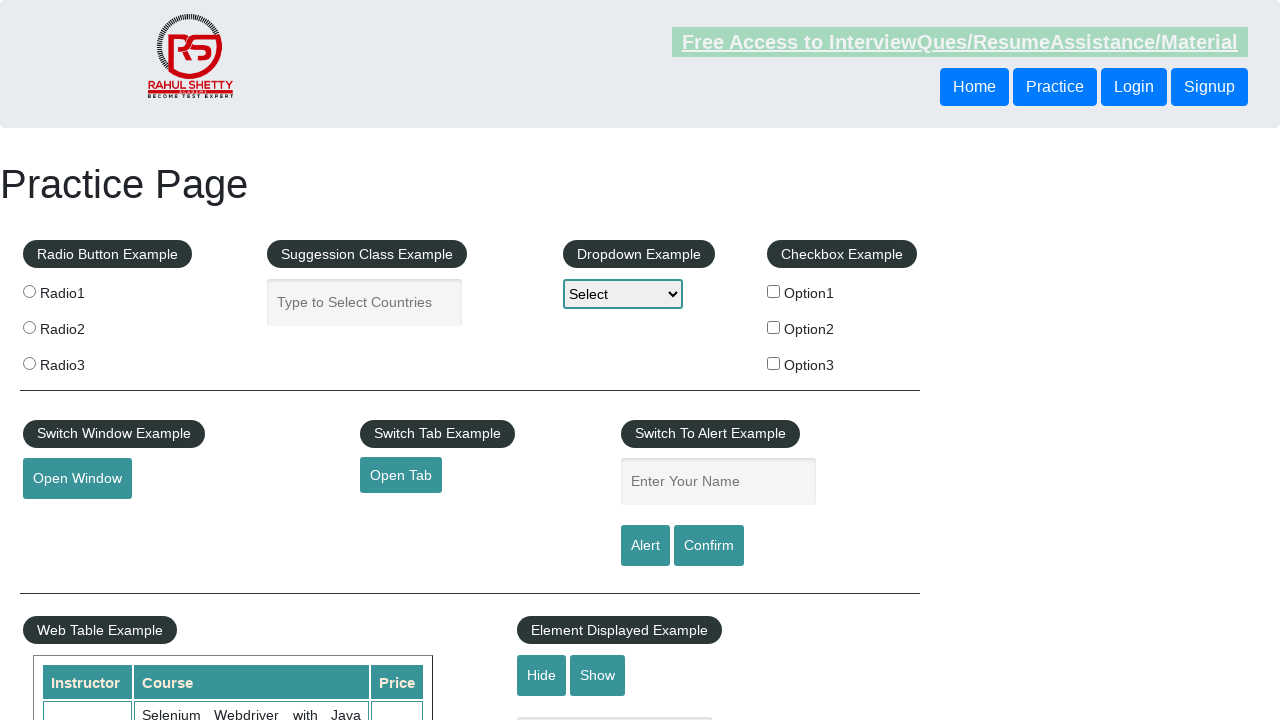

Filled name field with 'Milind' for confirm dialog test on #name
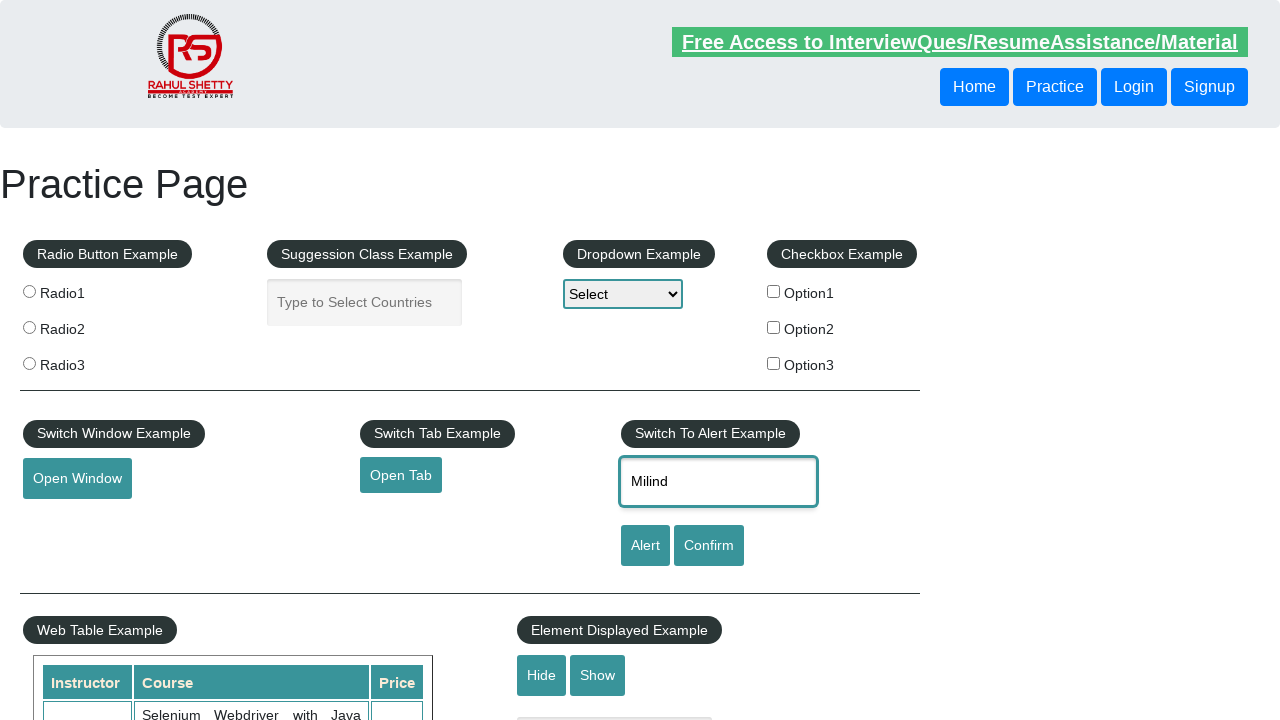

Set up dialog handler to dismiss confirm dialog
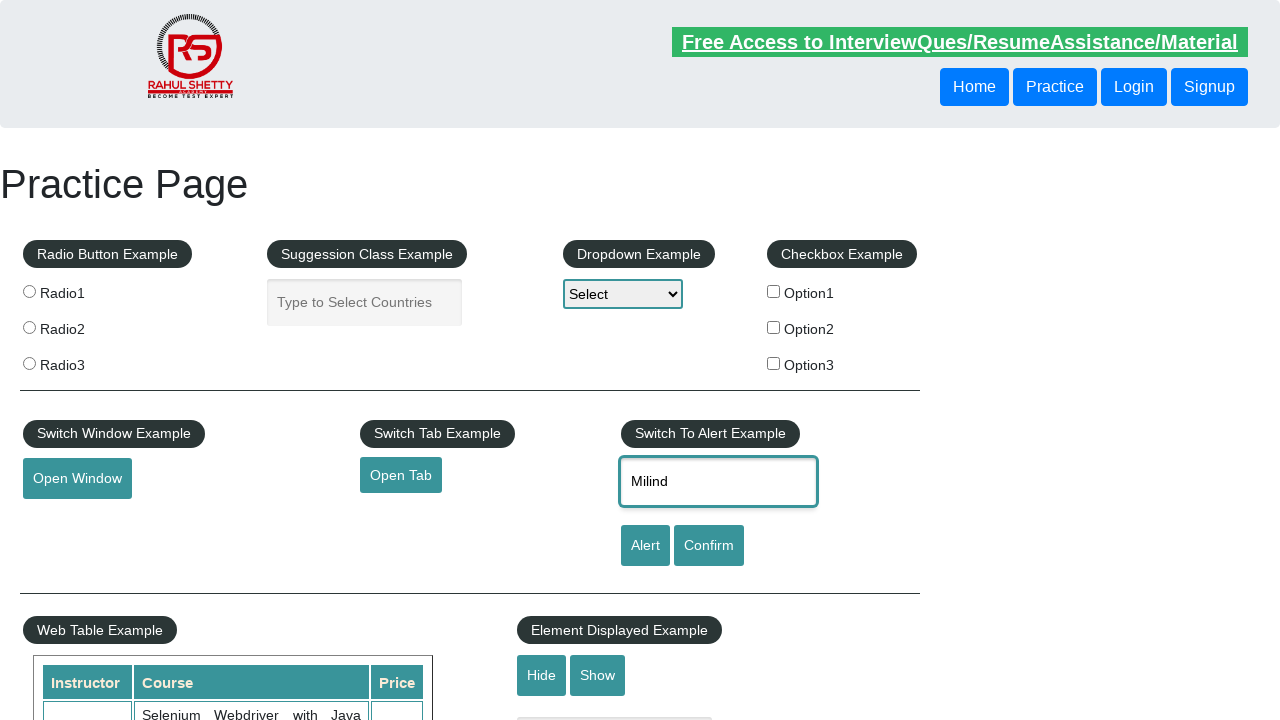

Clicked confirm button and dismissed the confirm dialog at (709, 546) on #confirmbtn
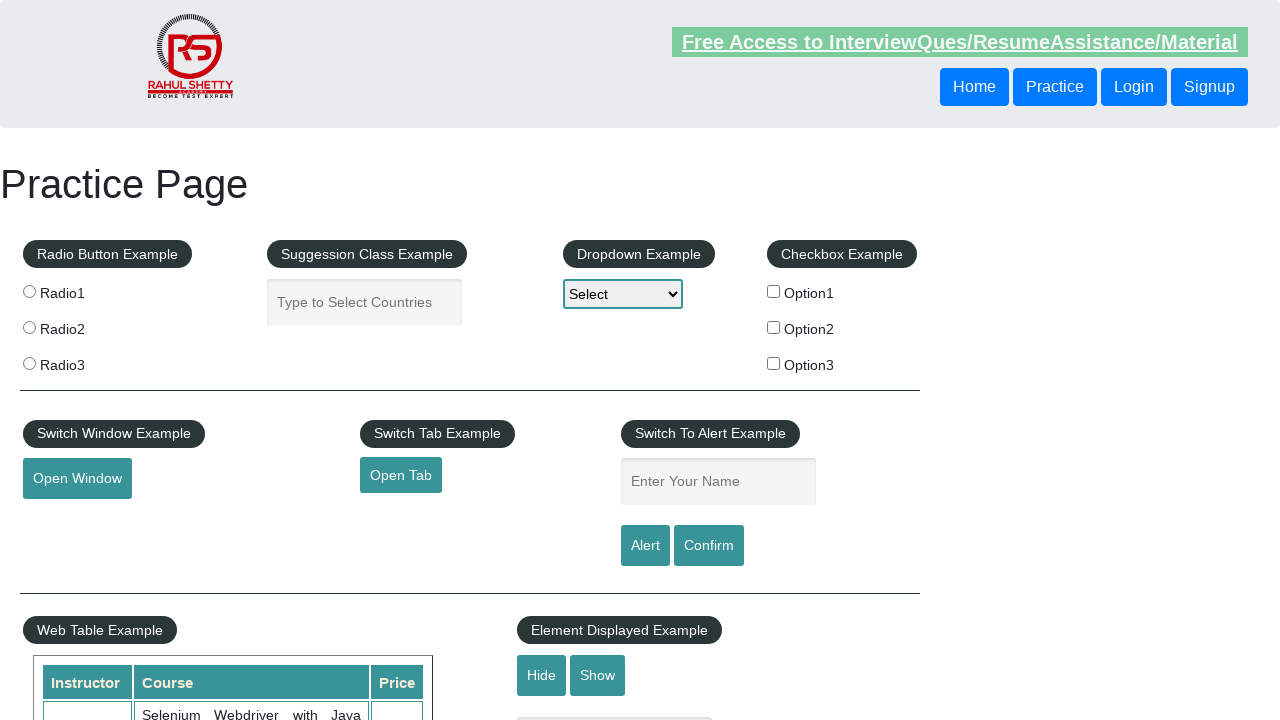

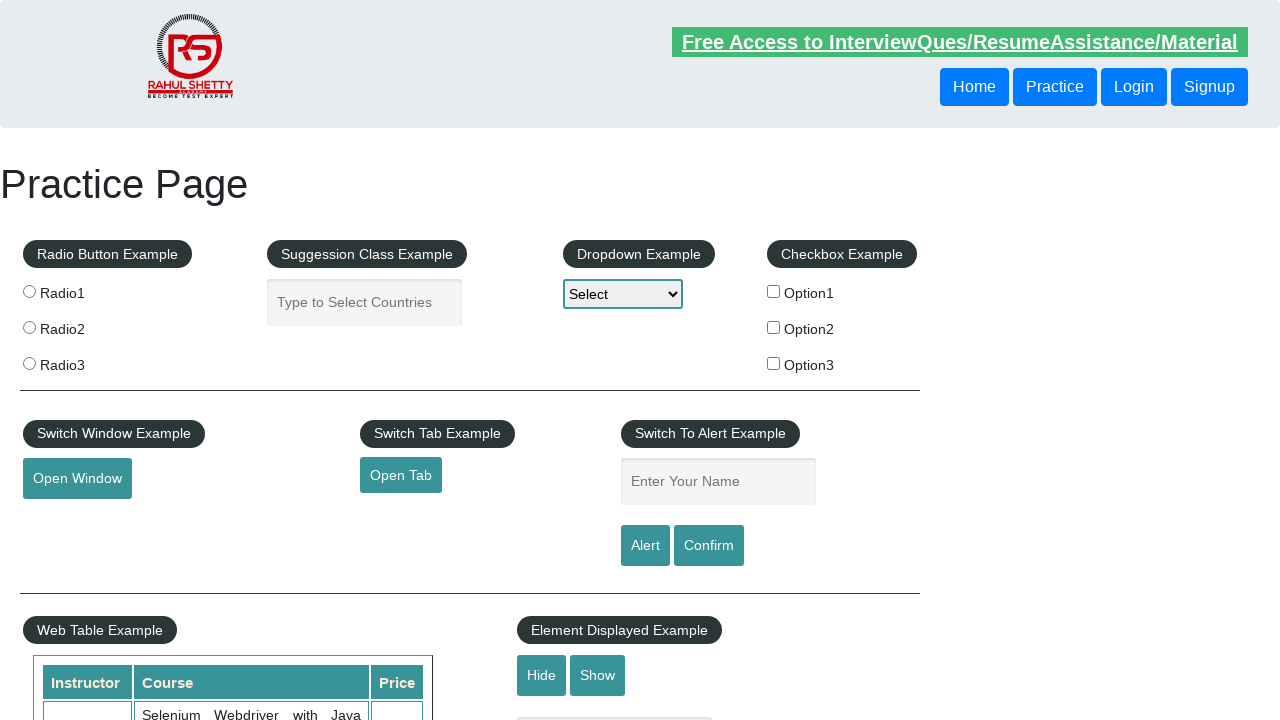